Simple test that navigates to a blog page and verifies it loads

Starting URL: http://only-testing-blog.blogspot.in/2013/11/new-test.html

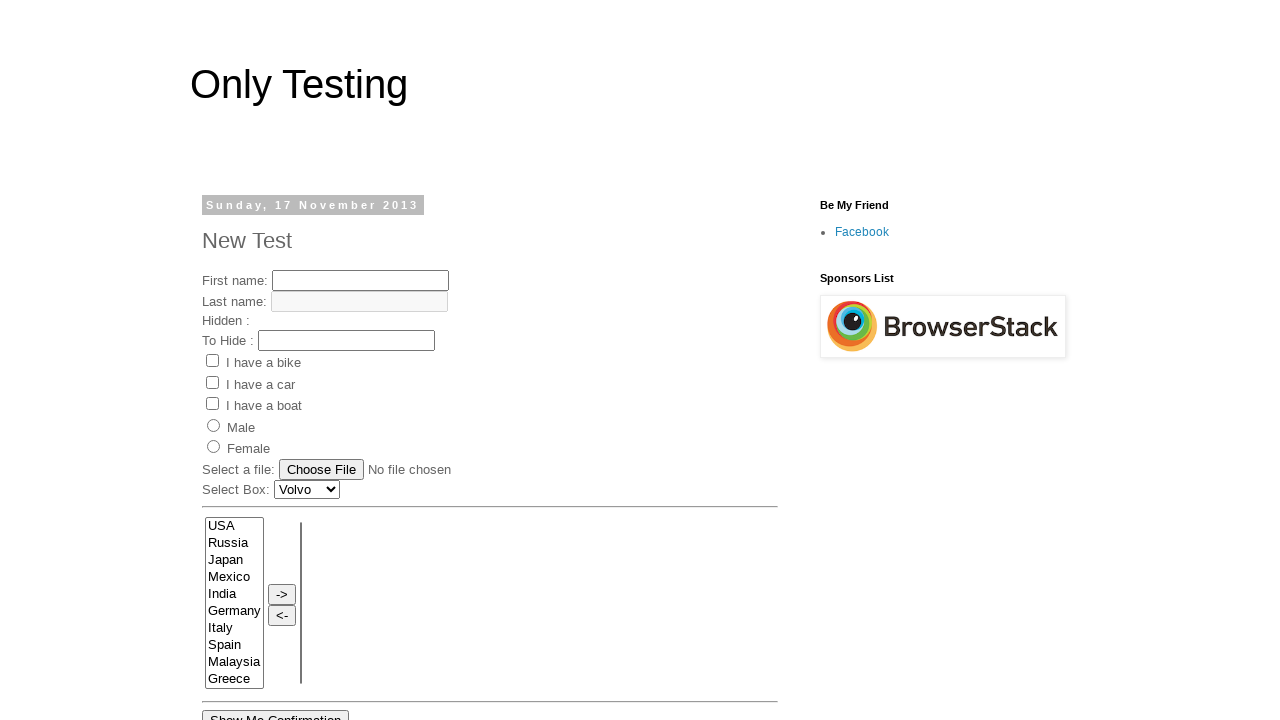

Blog page DOM content loaded
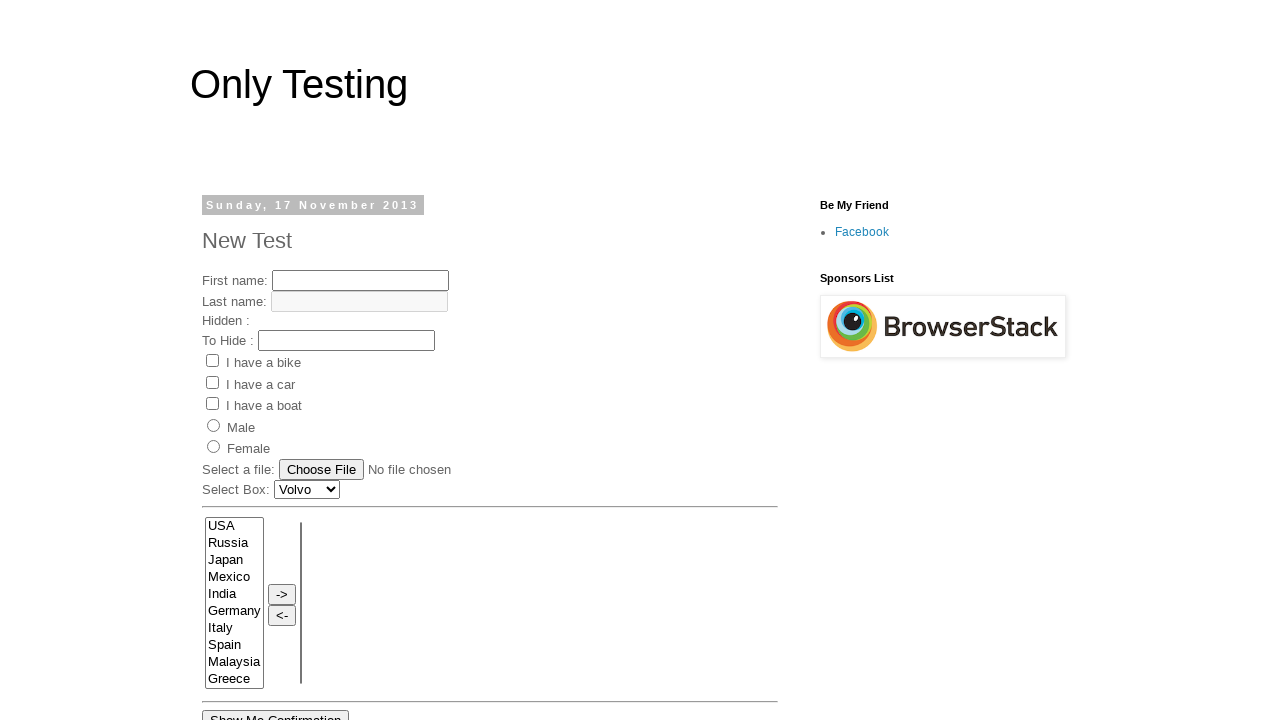

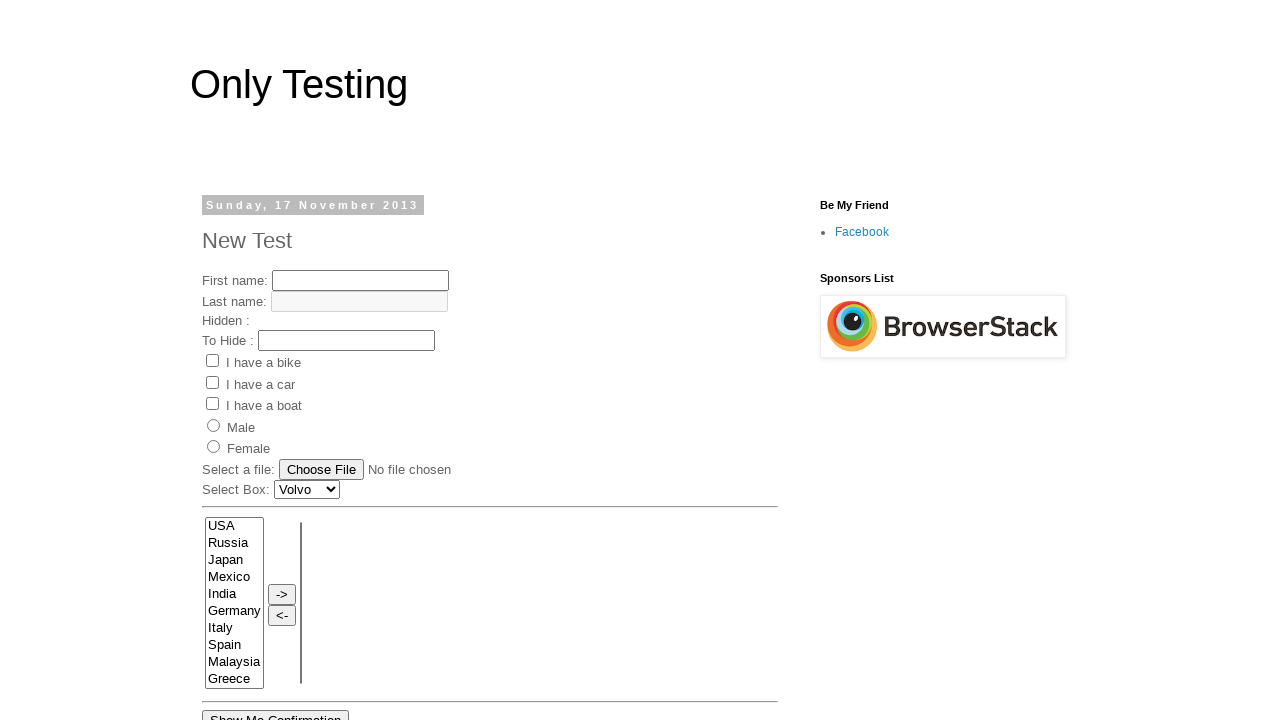